Tests relative locators by finding labels above/below/left/right of form elements, filling date field, and clicking checkbox

Starting URL: https://rahulshettyacademy.com/angularpractice/

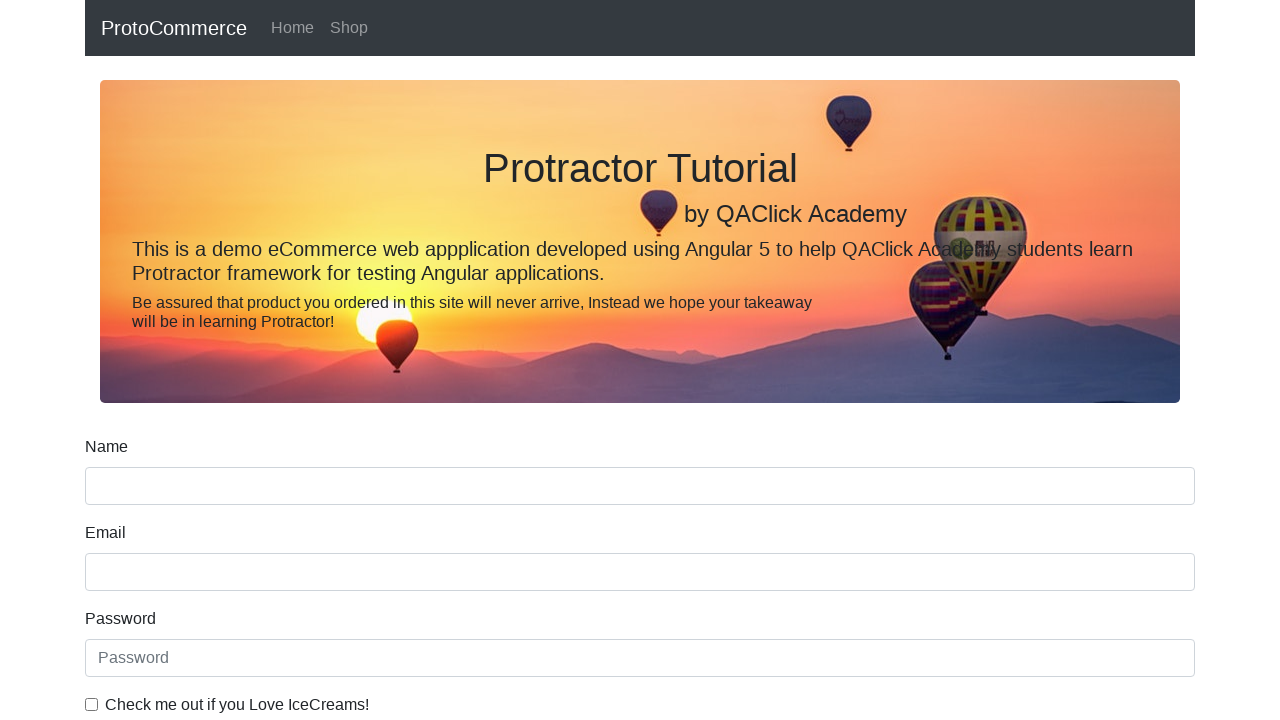

Form loaded - name input field is visible
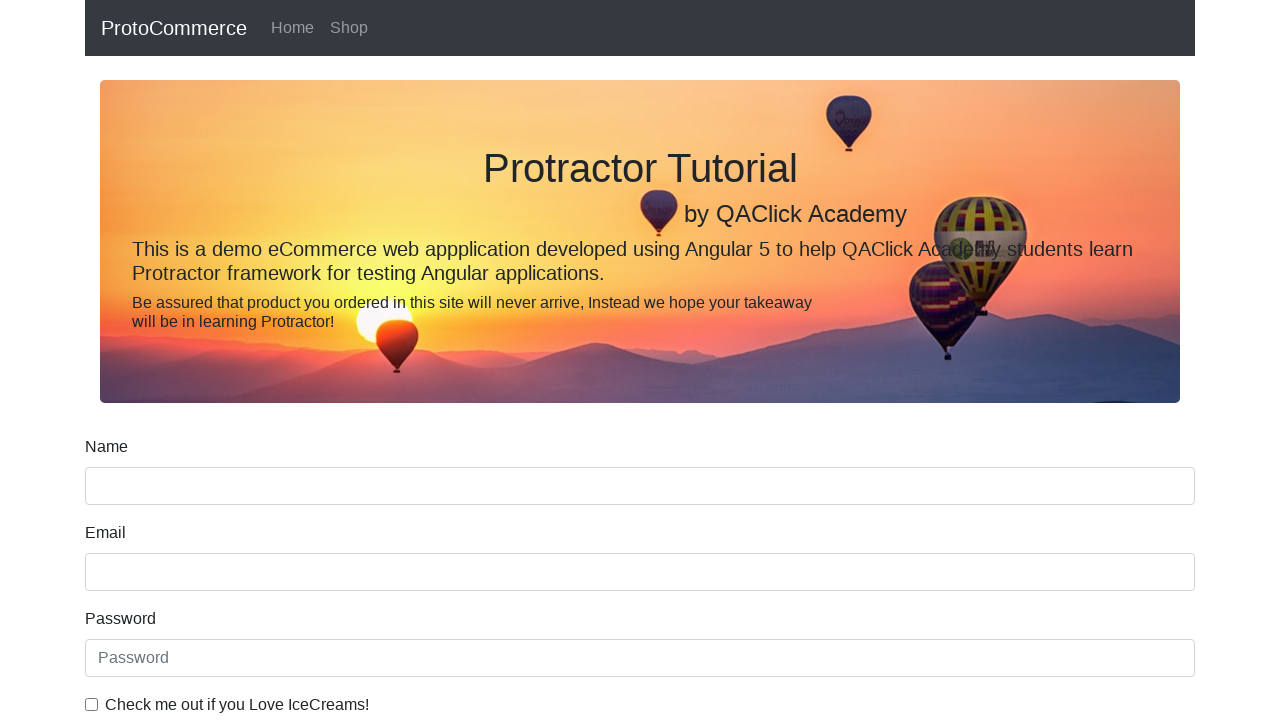

Filled date field with 1995-10-21 on input[name='bday']
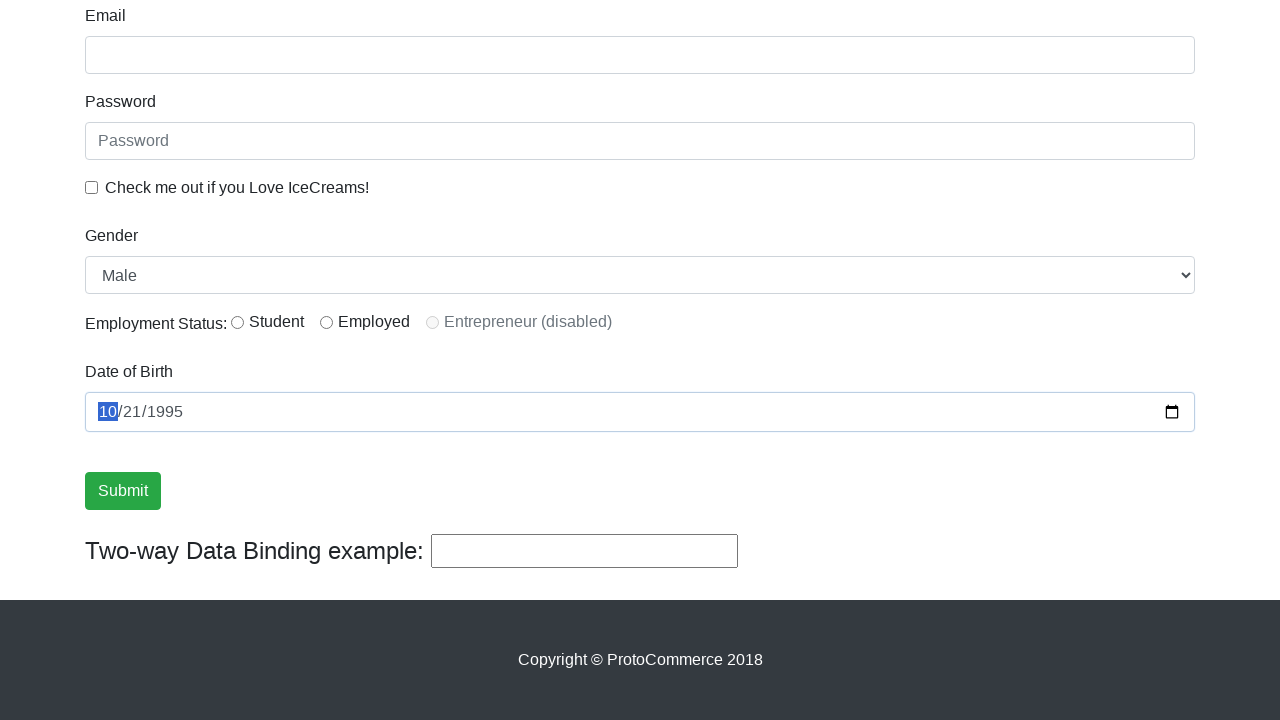

Clicked checkbox (ice cream option) at (92, 187) on input[type='checkbox']
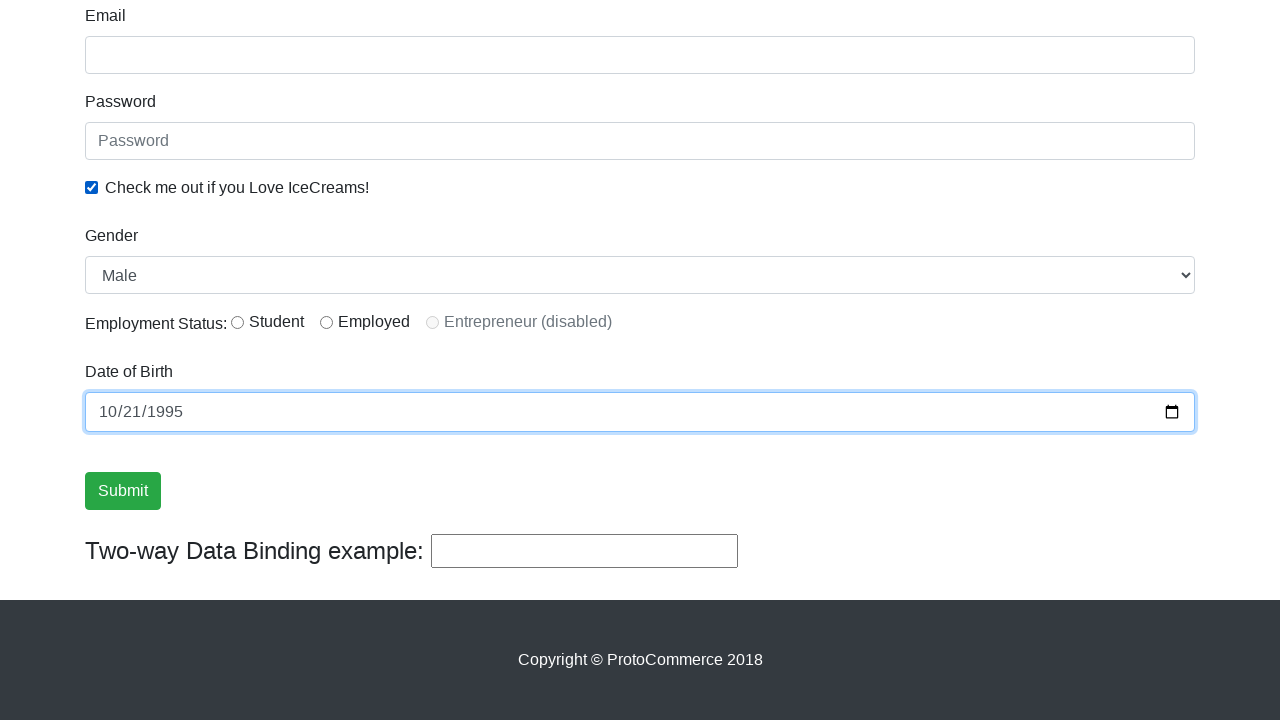

Clicked first radio button at (238, 322) on #inlineRadio1
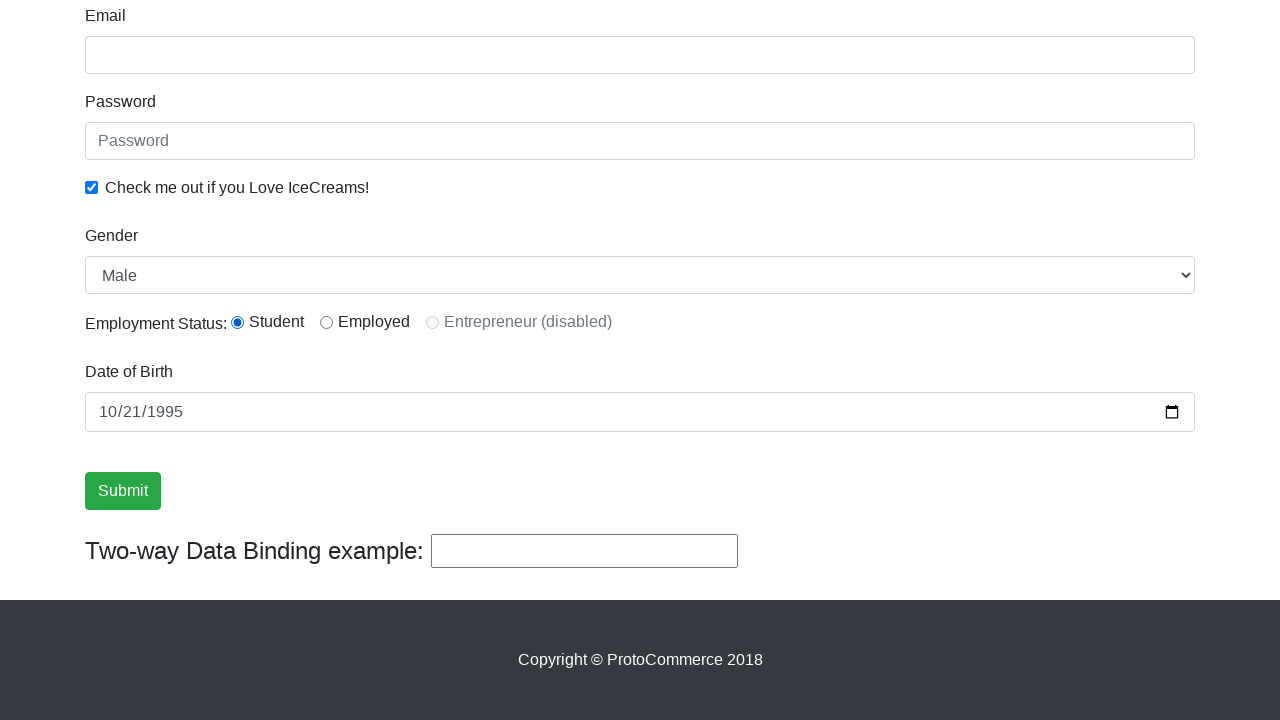

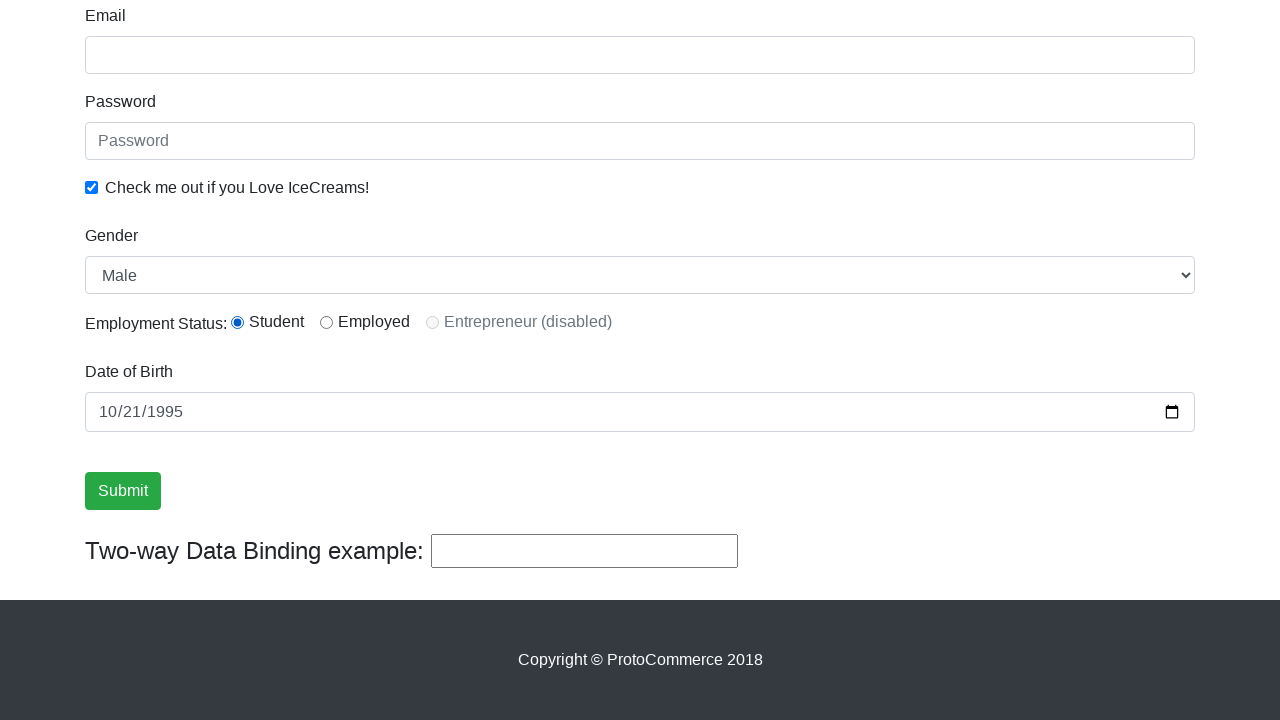